Navigates to the Widgets section by clicking on the Widgets card

Starting URL: https://demoqa.com/

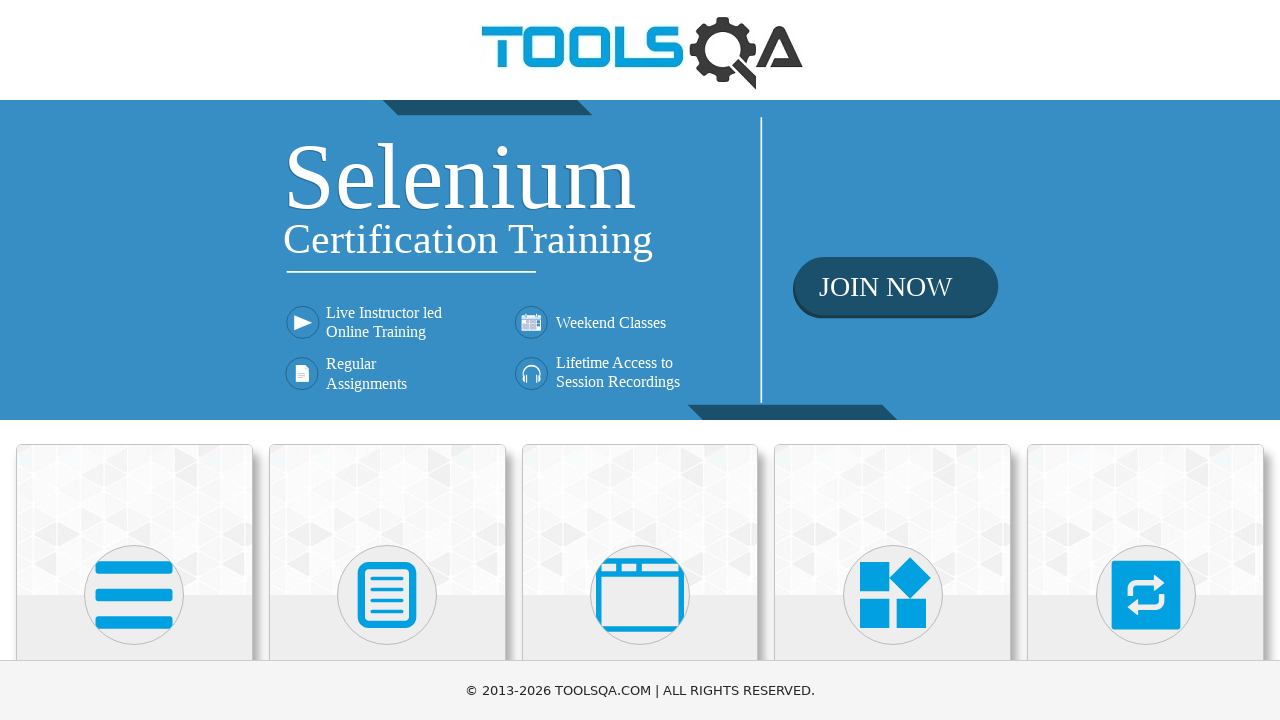

Navigated to https://demoqa.com/
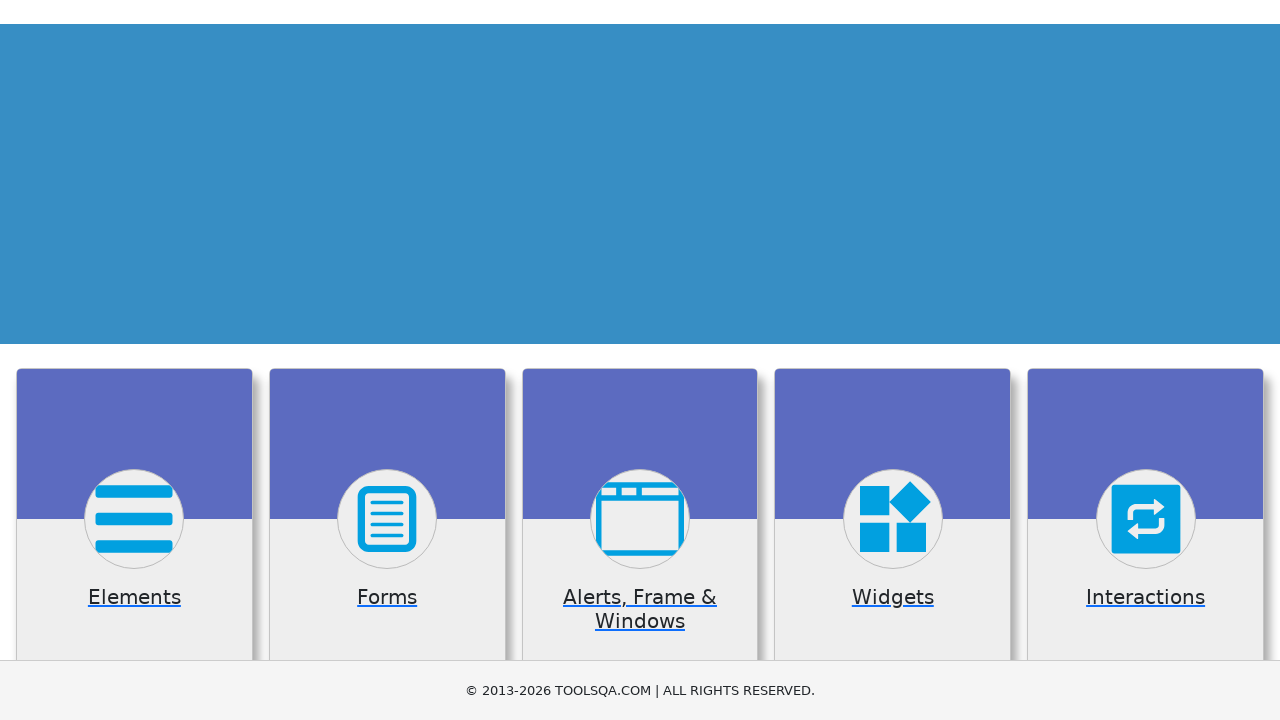

Located all card elements on the page
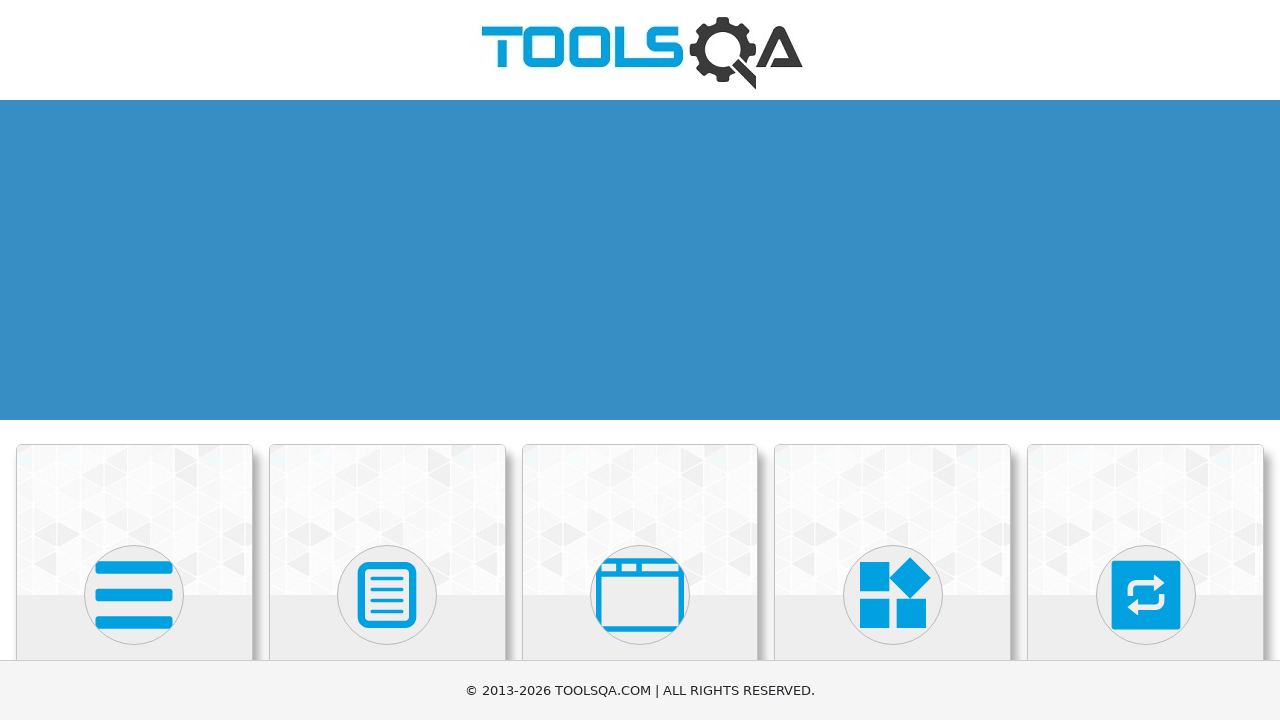

Clicked on the Widgets card at (893, 360) on .card-body >> nth=3
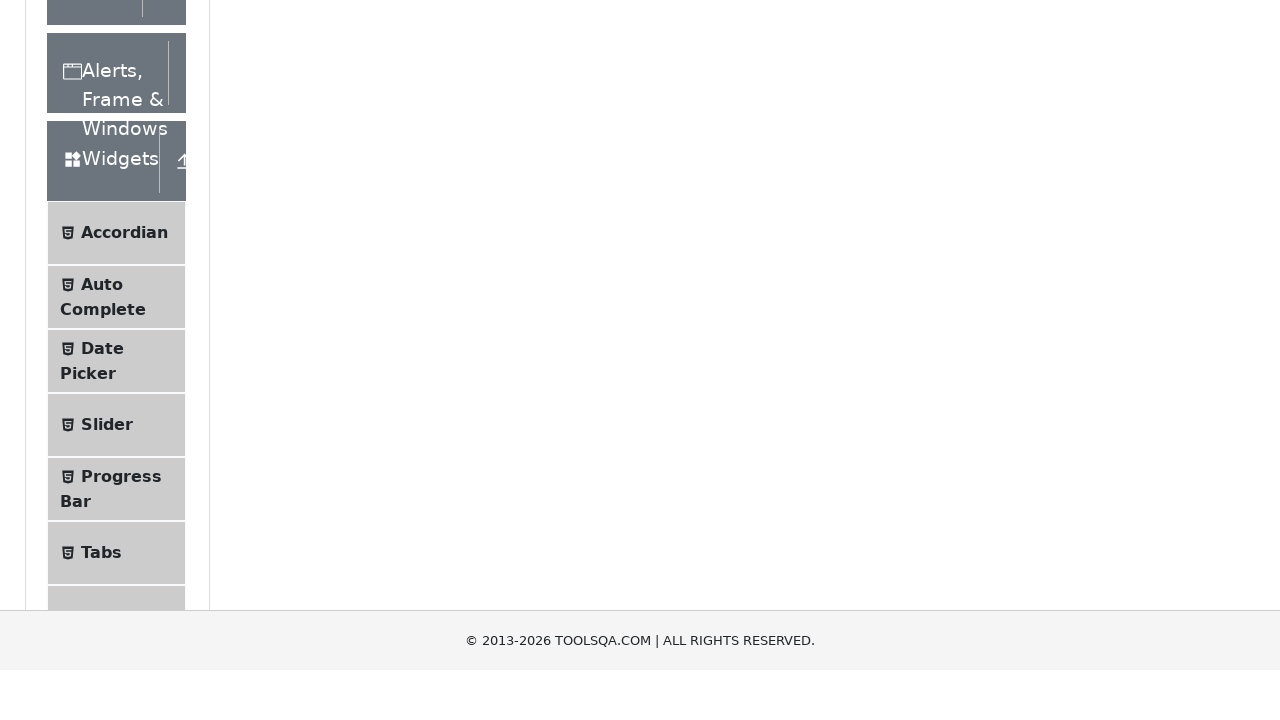

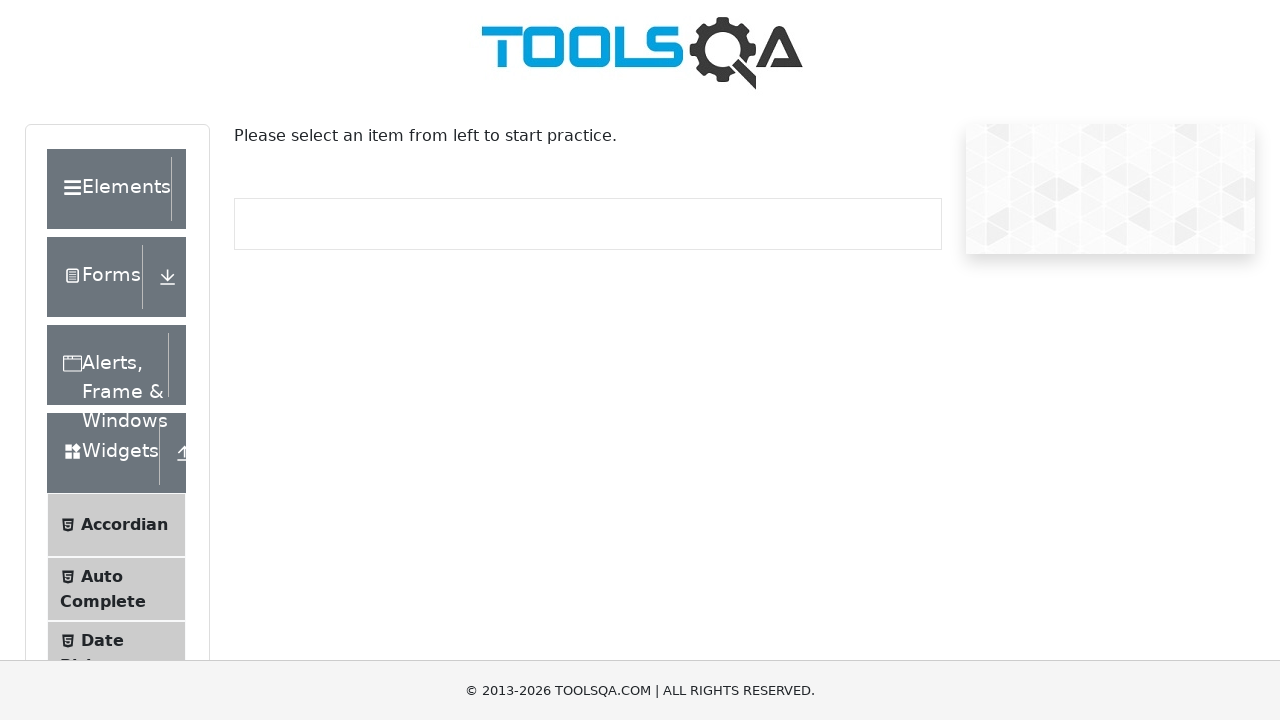